Verifies that all dream types in the table are either "Good" or "Bad"

Starting URL: https://arjitnigam.github.io/myDreams/

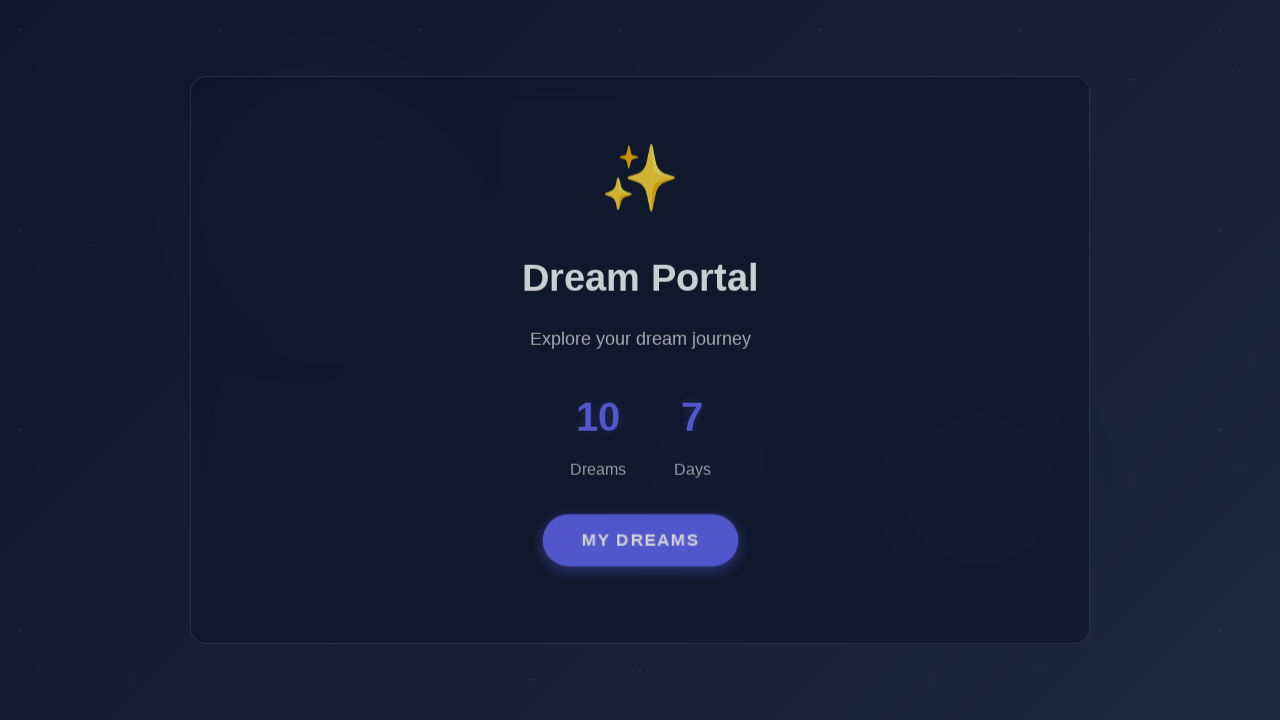

Clicked dream button to open new tabs at (640, 537) on #dreamButton
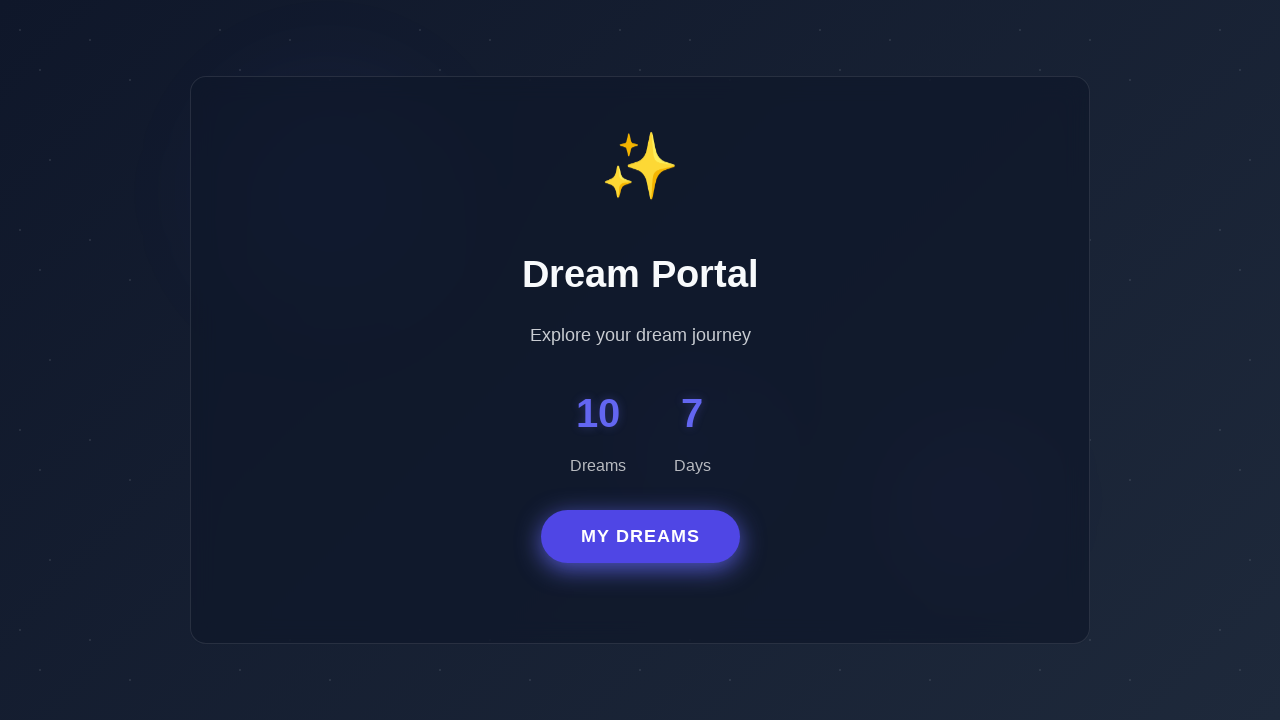

Waited 3 seconds for new tabs to open
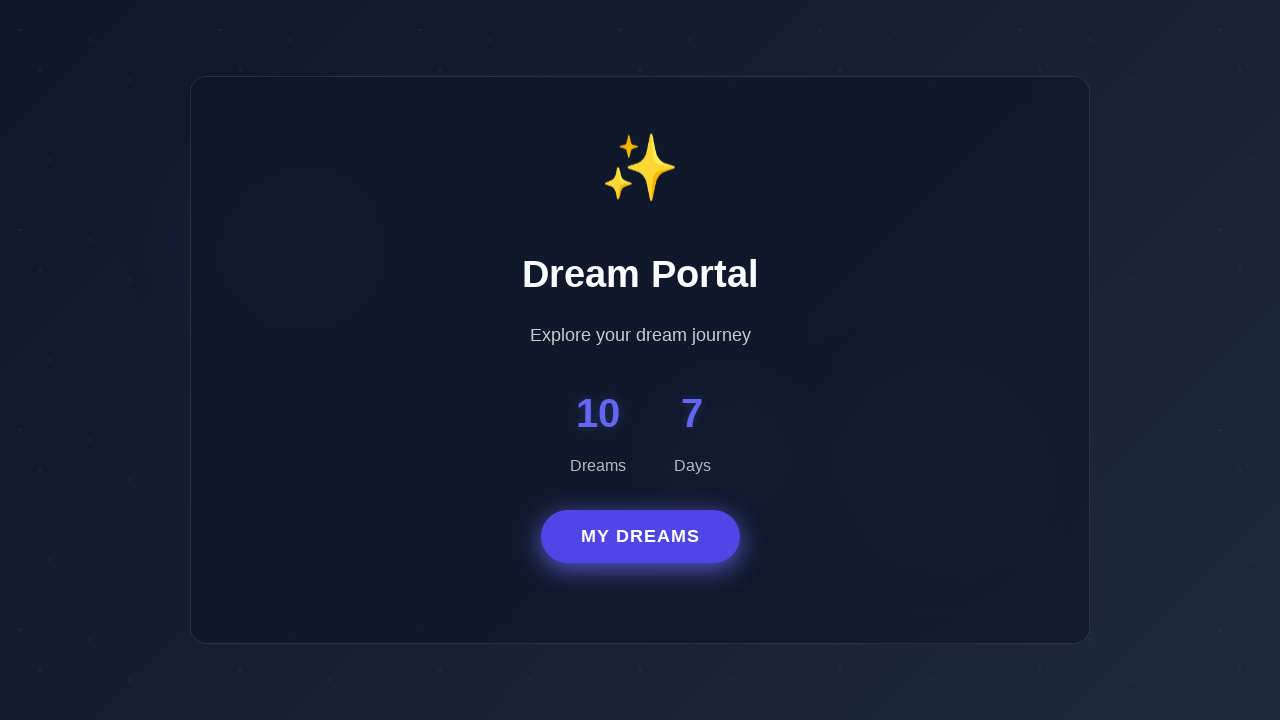

Retrieved all pages from context
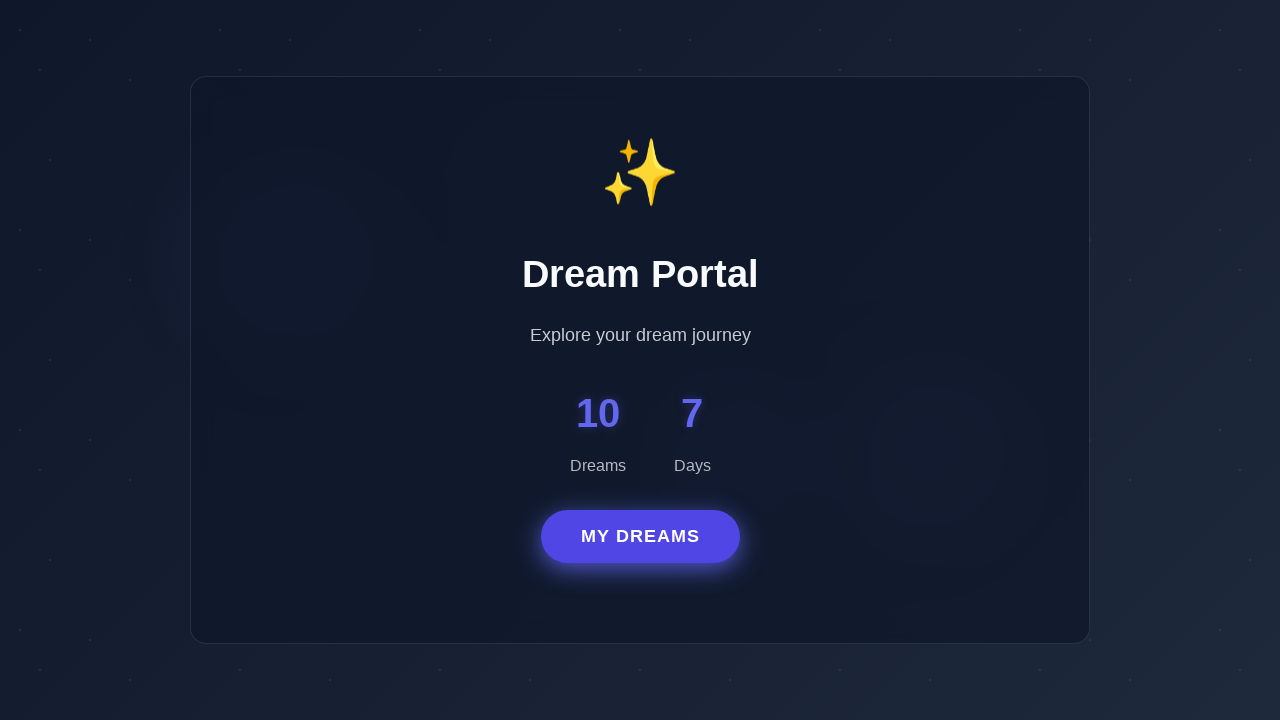

Switched to second tab (index 1)
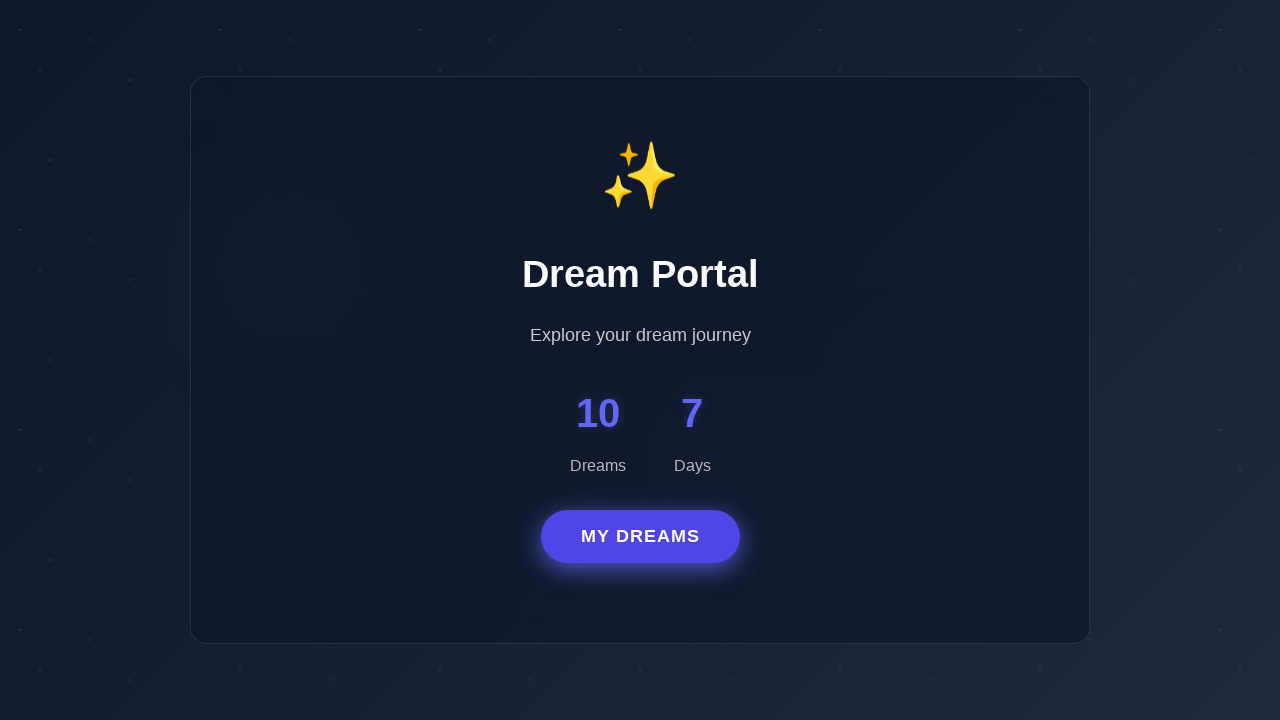

Waited for dream type table cells to load
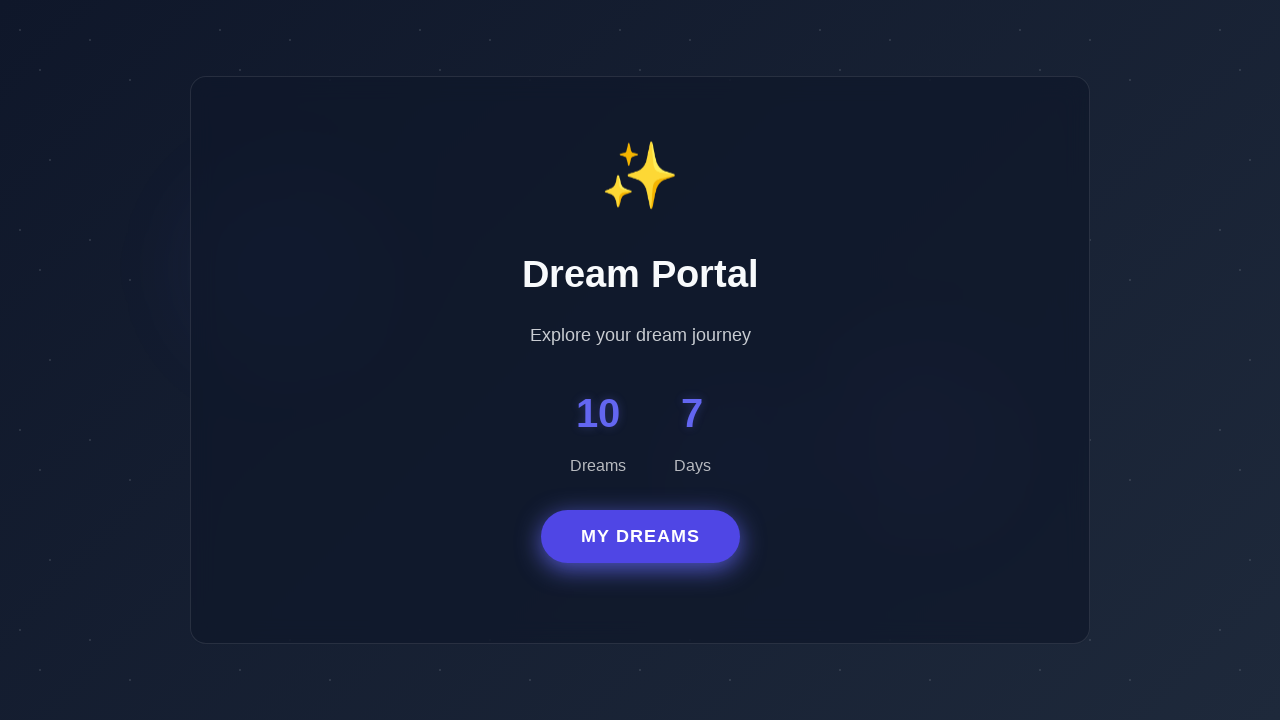

Located all dream type cells in table (10 found)
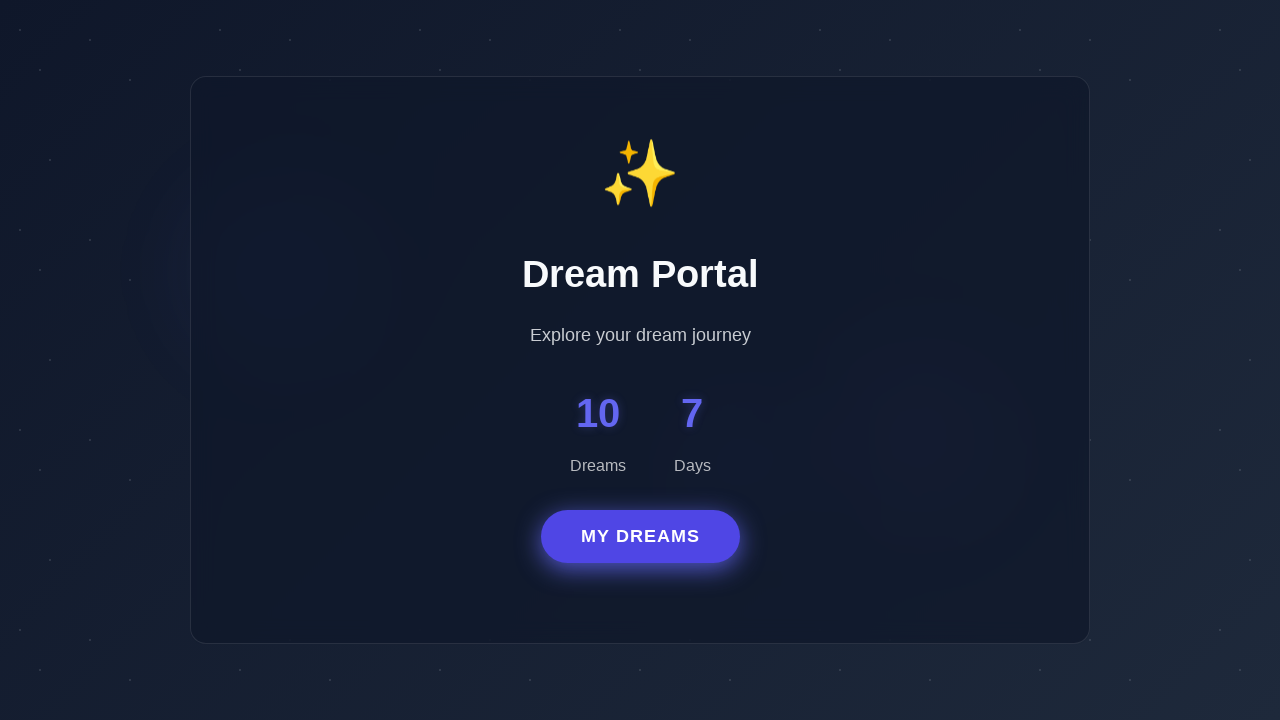

Verified dream type 'Good' is valid (either 'Good' or 'Bad')
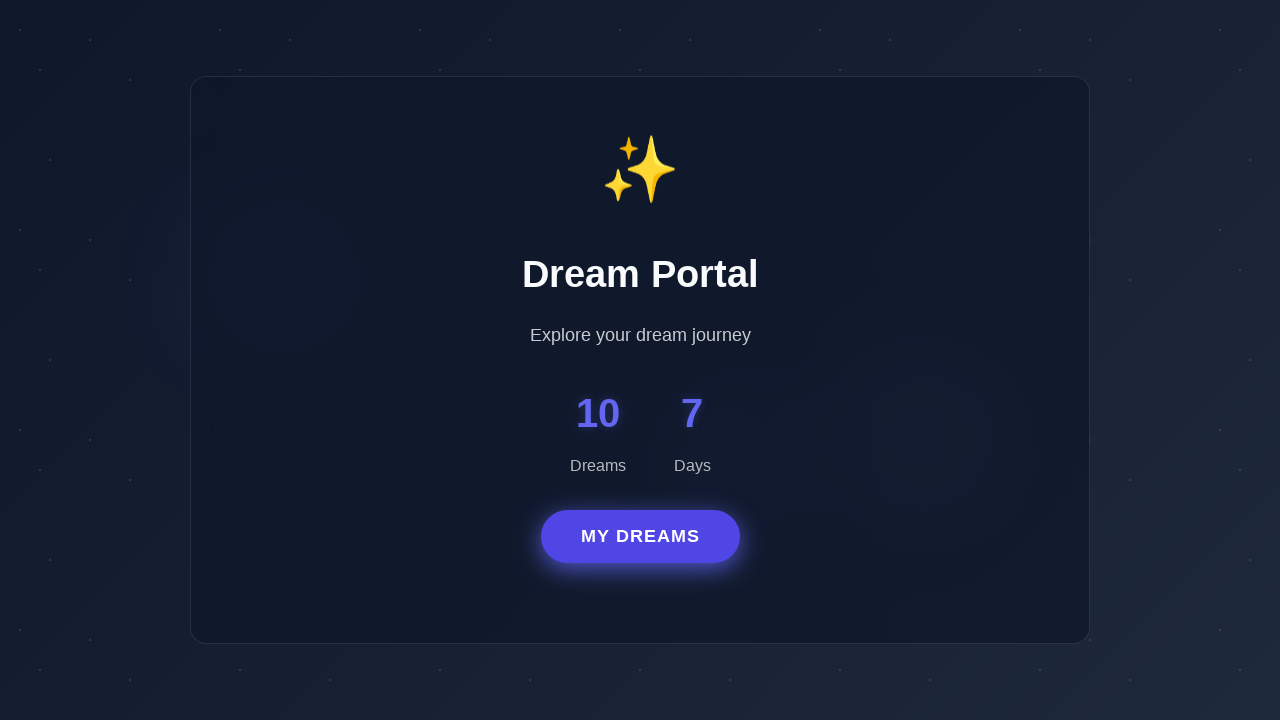

Verified dream type 'Bad' is valid (either 'Good' or 'Bad')
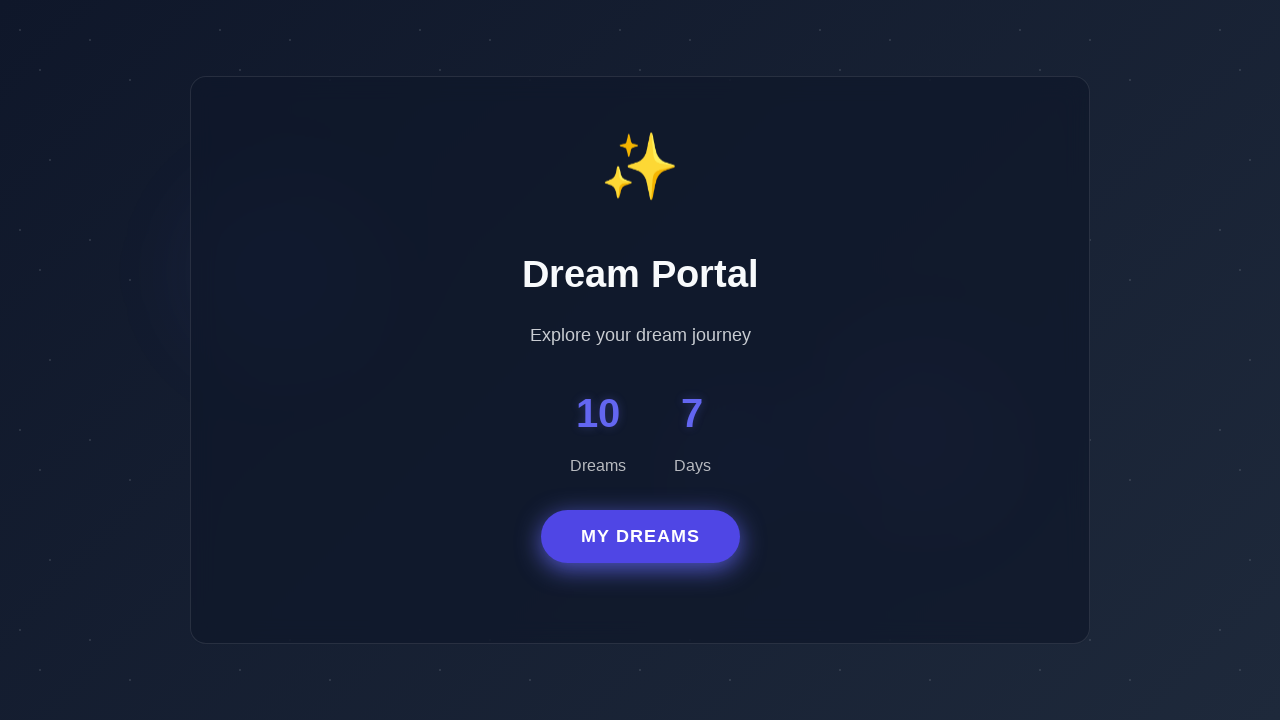

Verified dream type 'Good' is valid (either 'Good' or 'Bad')
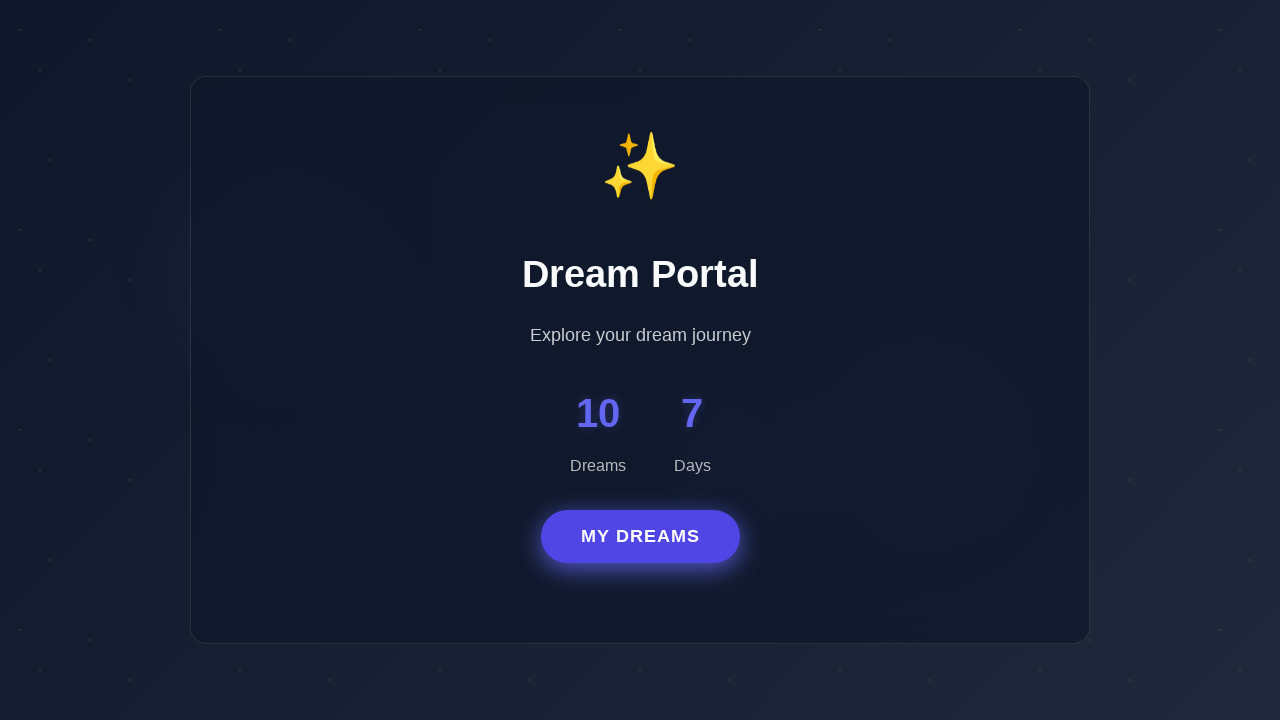

Verified dream type 'Good' is valid (either 'Good' or 'Bad')
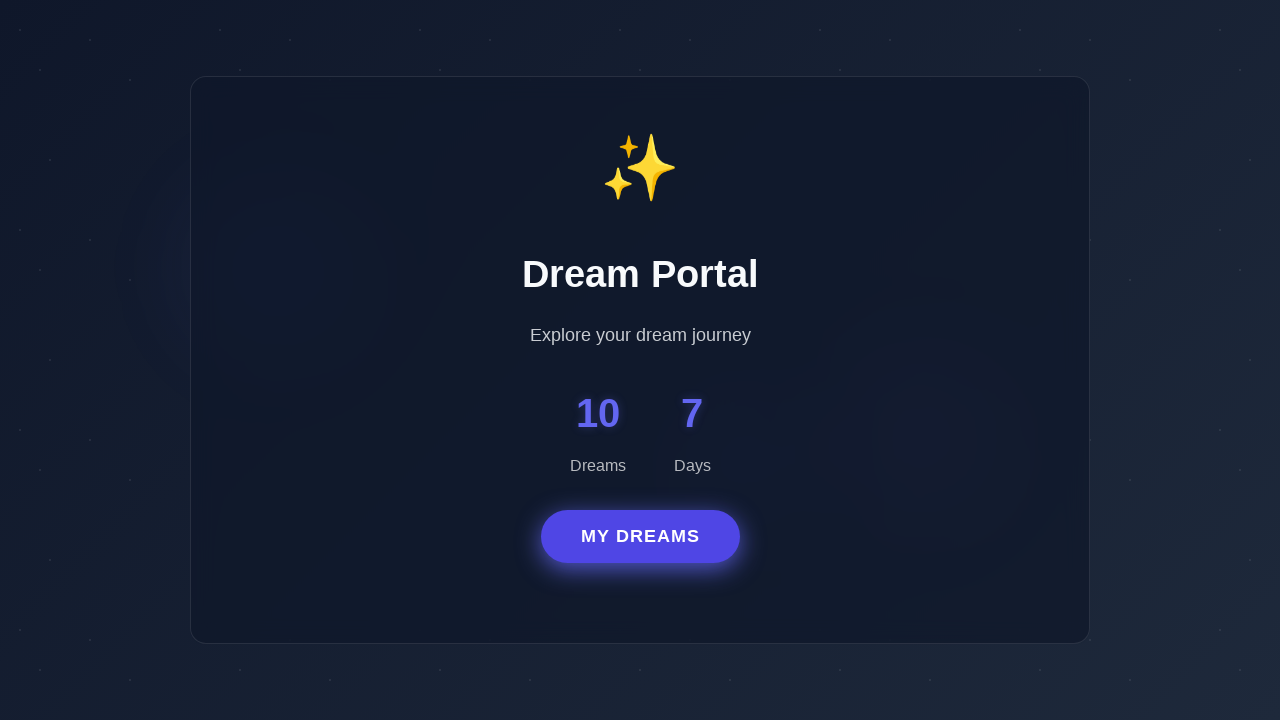

Verified dream type 'Bad' is valid (either 'Good' or 'Bad')
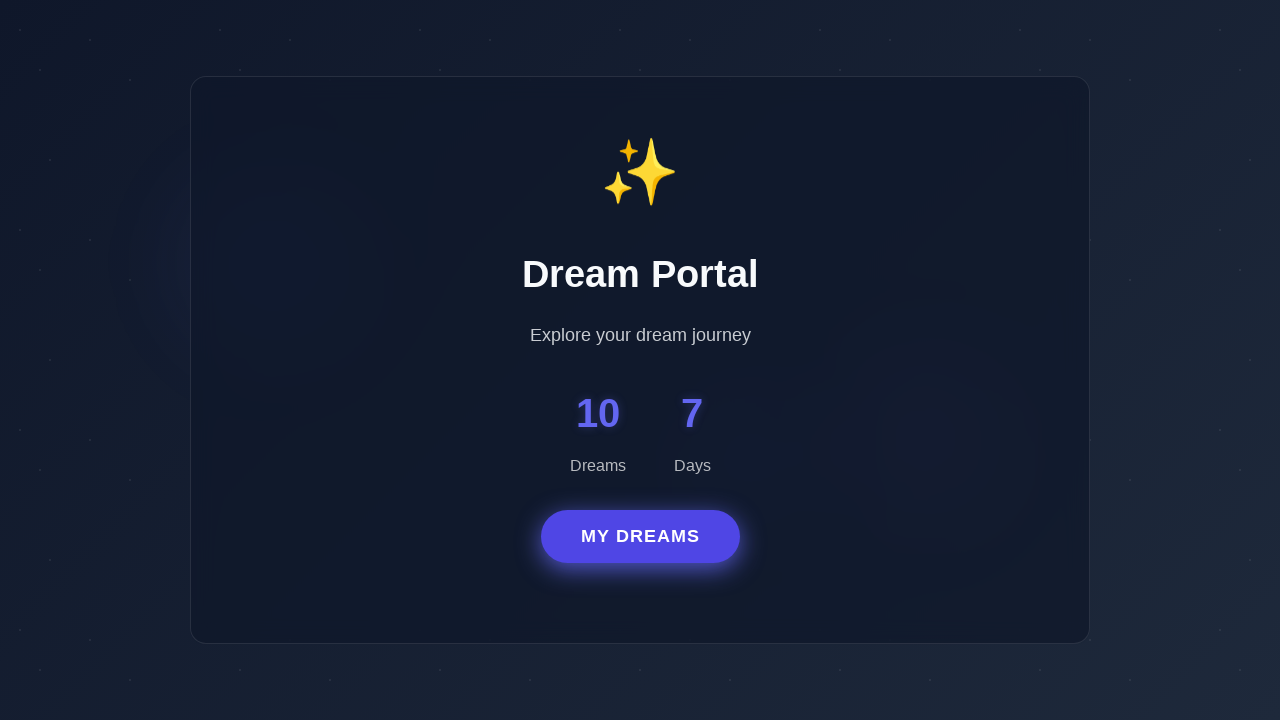

Verified dream type 'Bad' is valid (either 'Good' or 'Bad')
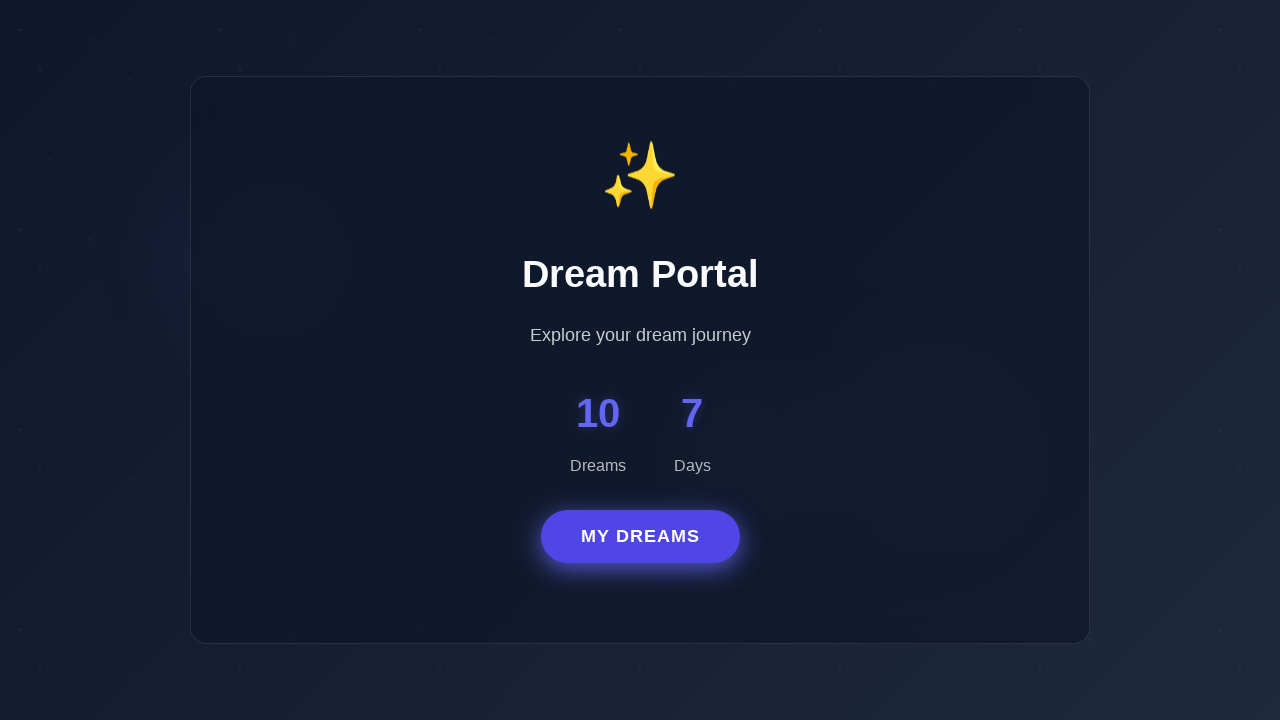

Verified dream type 'Good' is valid (either 'Good' or 'Bad')
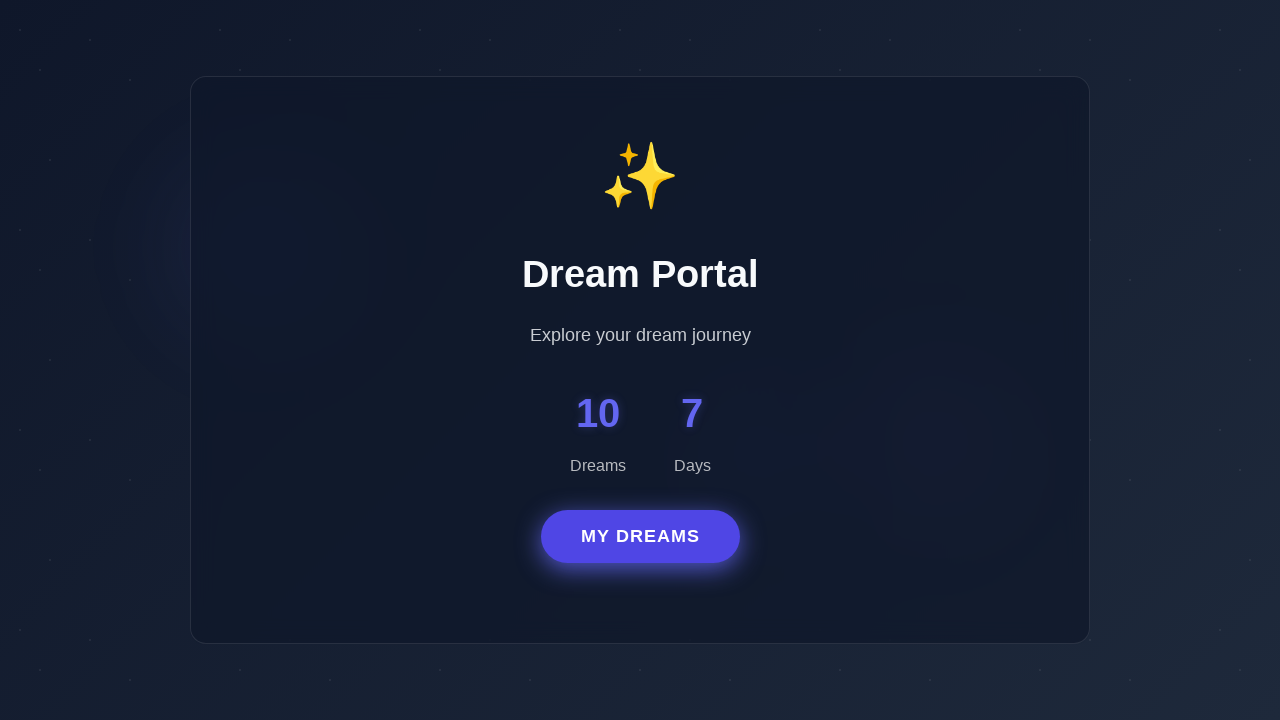

Verified dream type 'Good' is valid (either 'Good' or 'Bad')
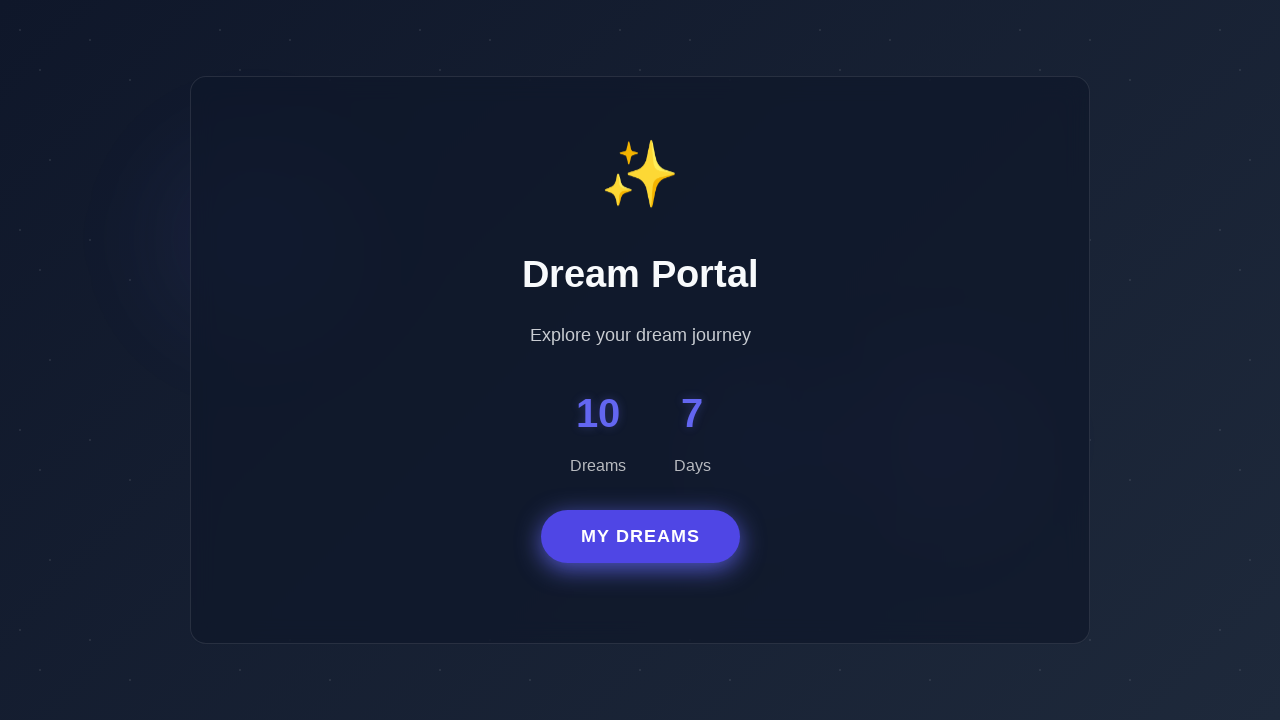

Verified dream type 'Good' is valid (either 'Good' or 'Bad')
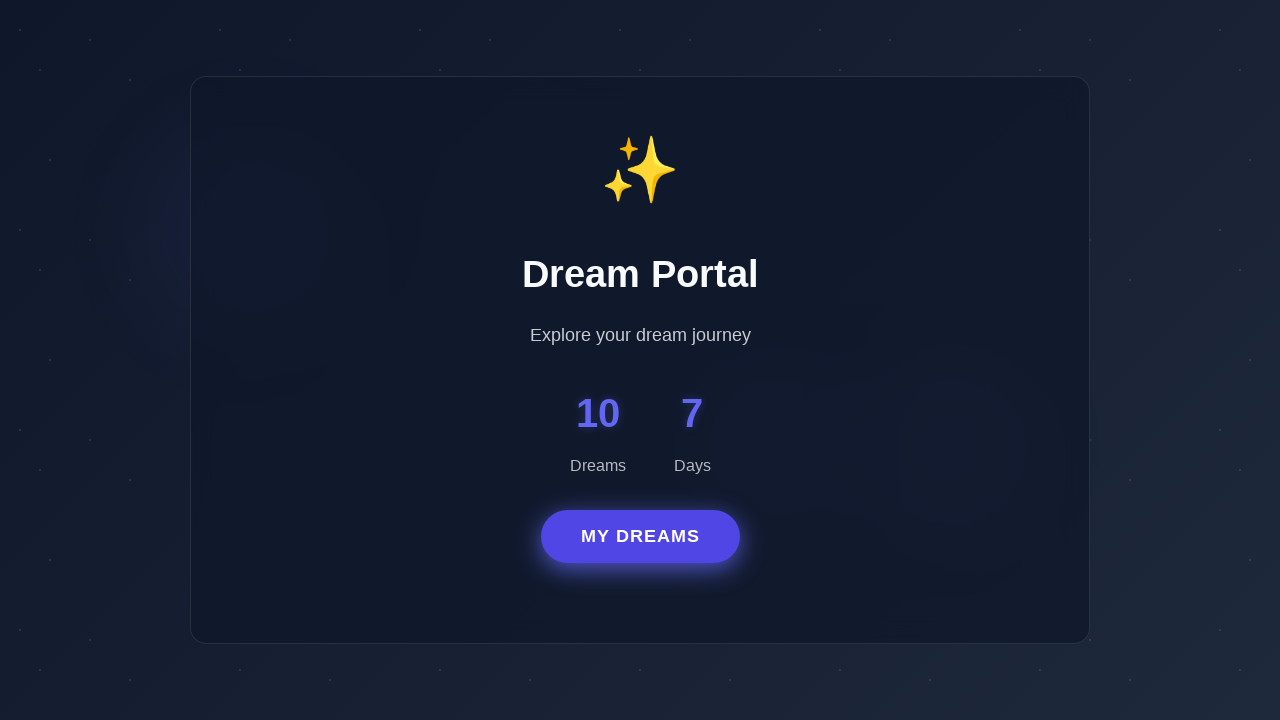

Verified dream type 'Bad' is valid (either 'Good' or 'Bad')
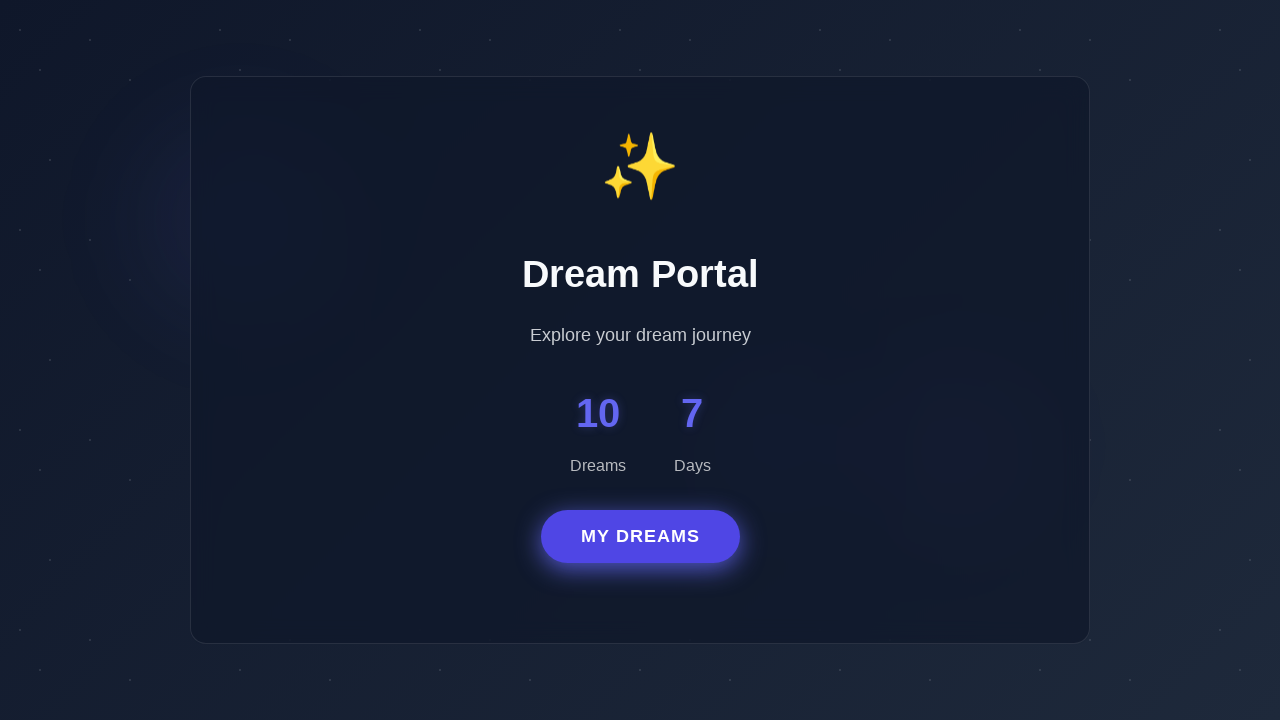

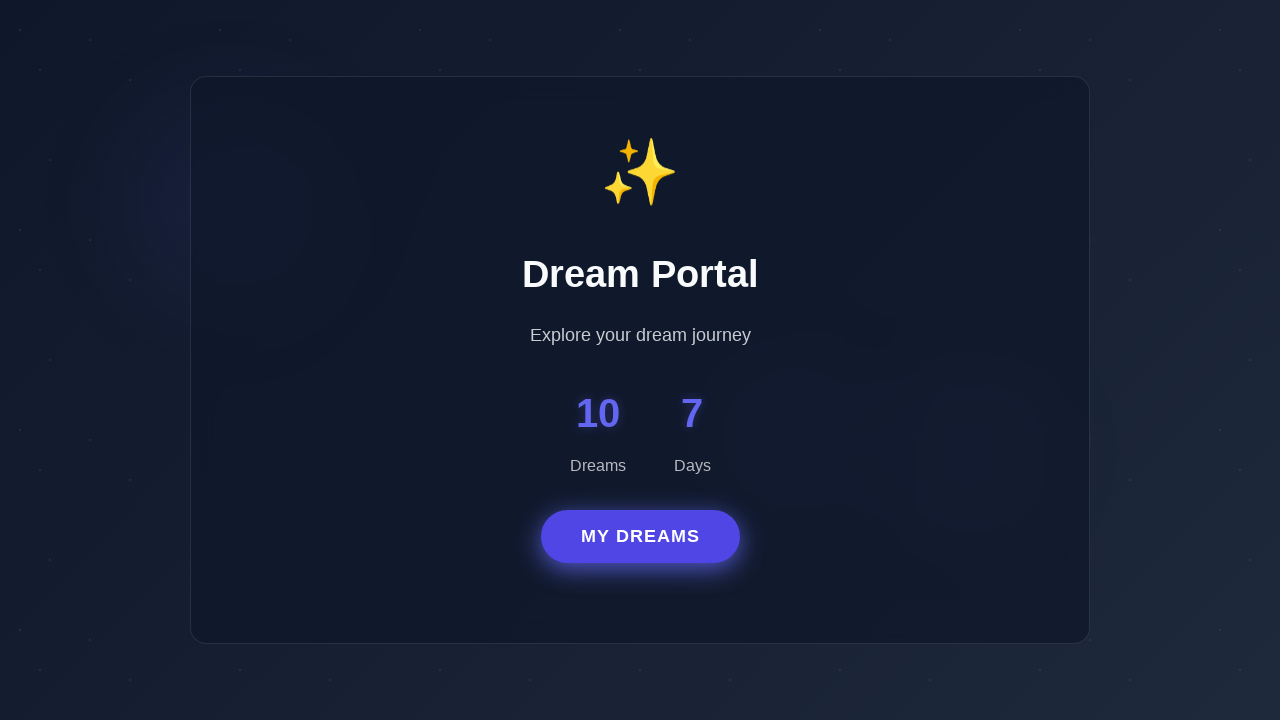